Waits for a price to drop to $100, clicks book button, calculates a mathematical answer based on a displayed value, and submits the result

Starting URL: http://suninjuly.github.io/explicit_wait2.html

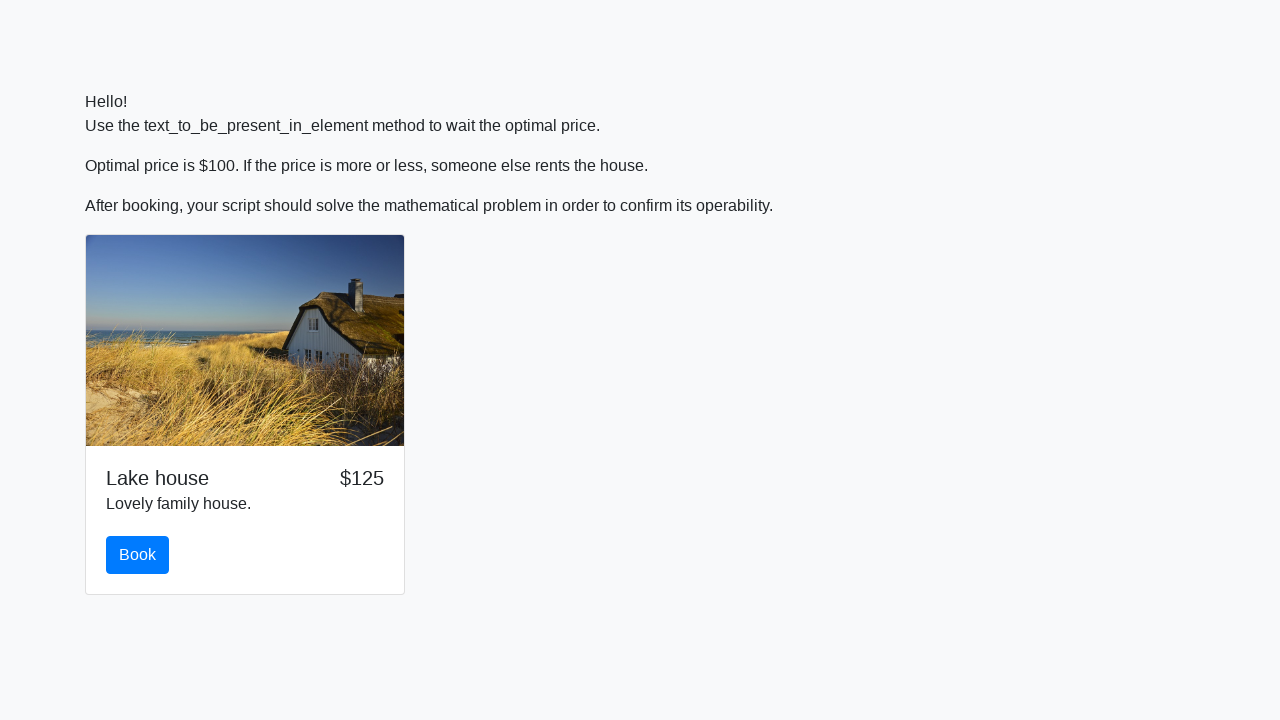

Waited for price to drop to $100
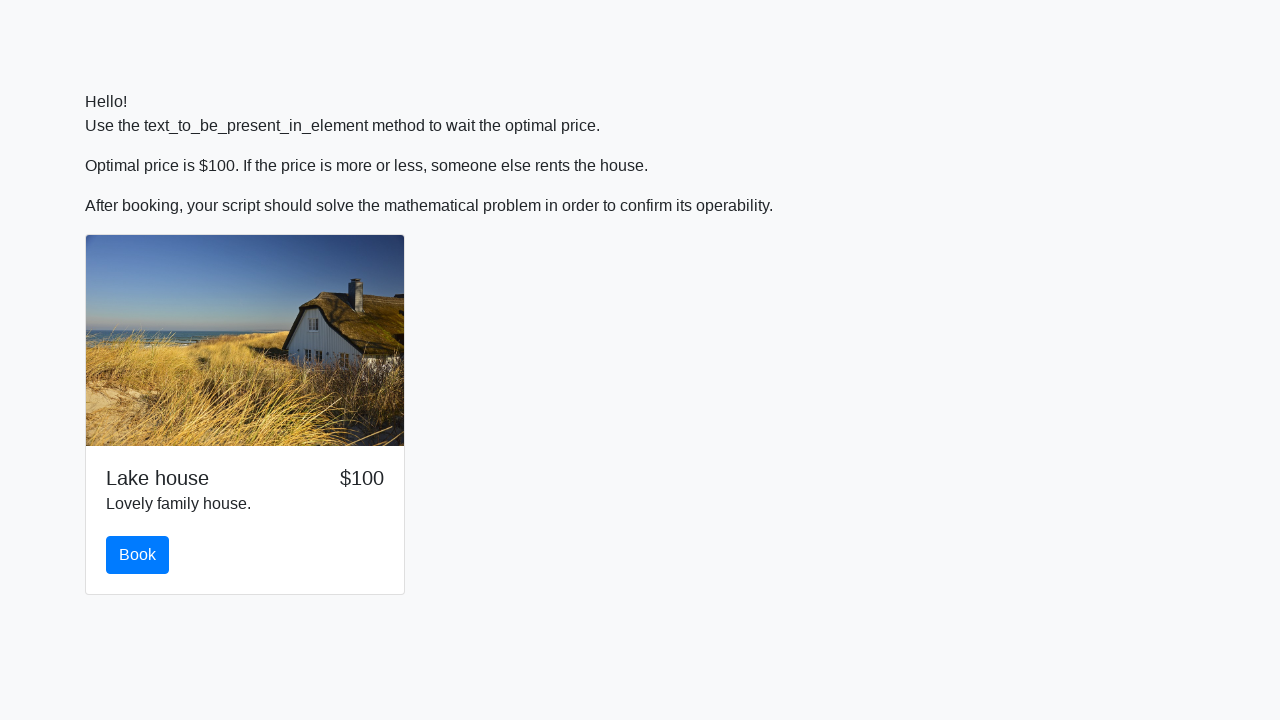

Clicked the book button at (138, 555) on #book
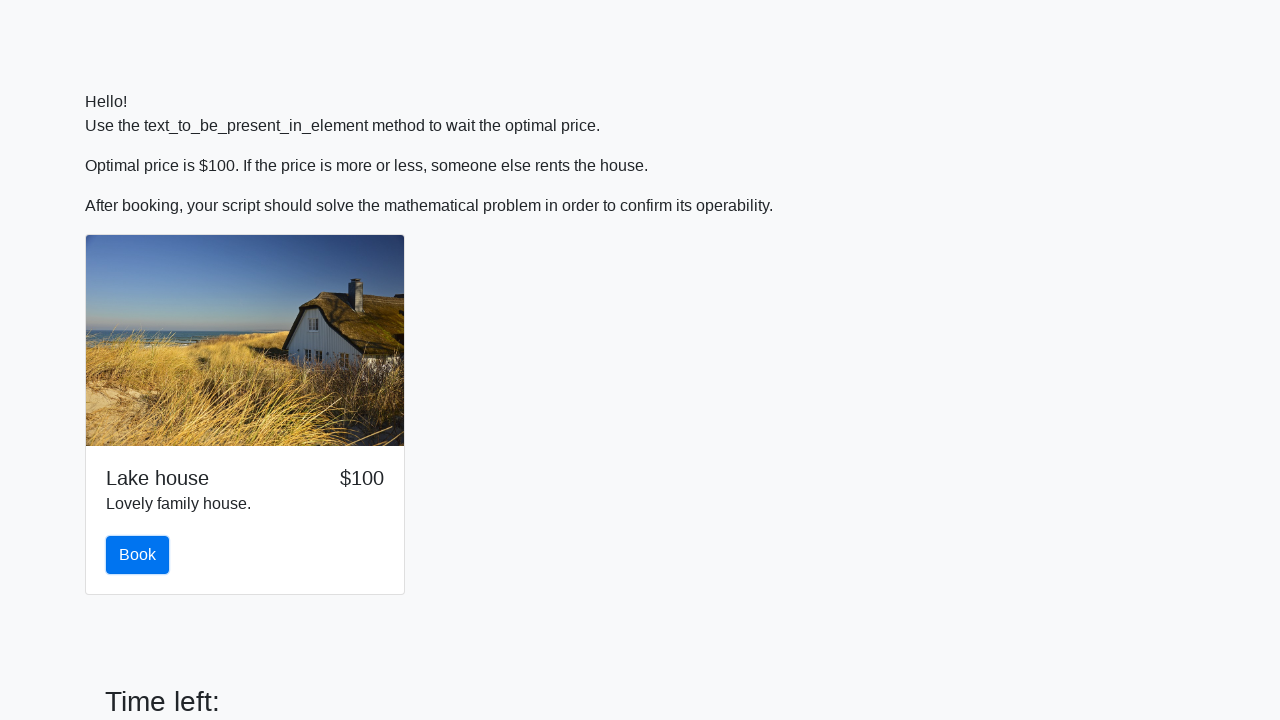

Retrieved input value for calculation: 992
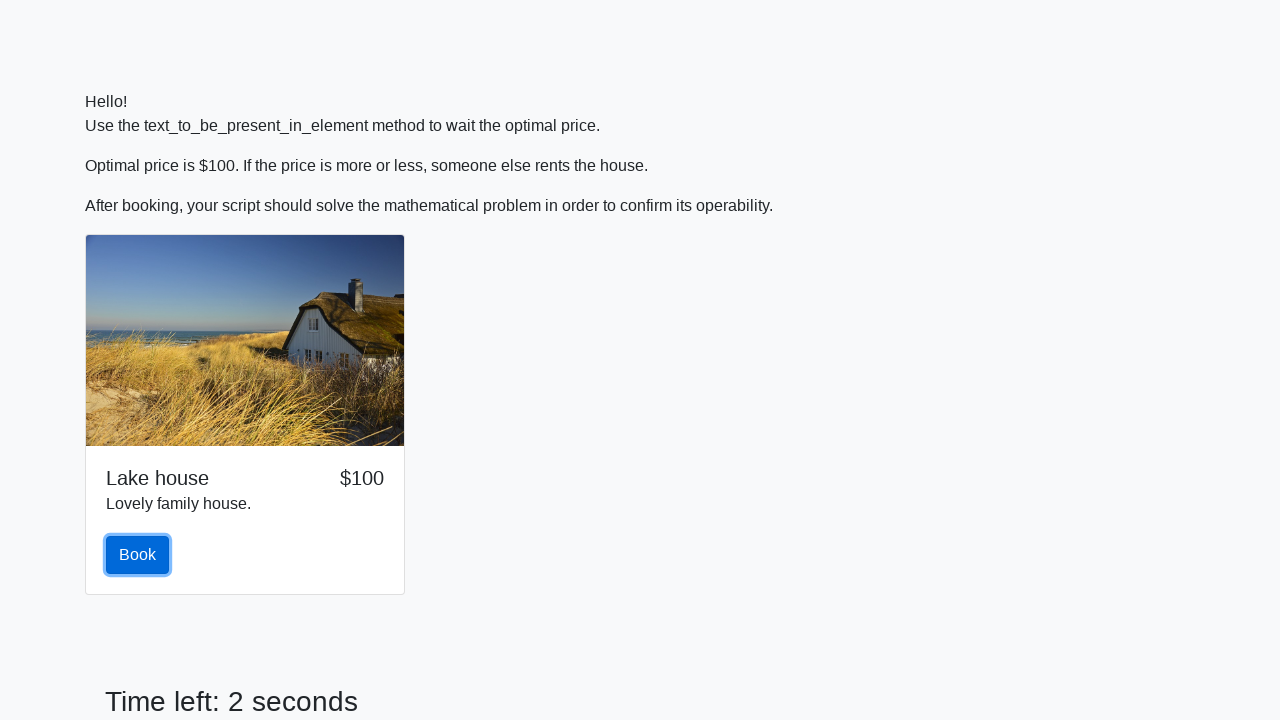

Calculated mathematical answer: 2.09438736134467
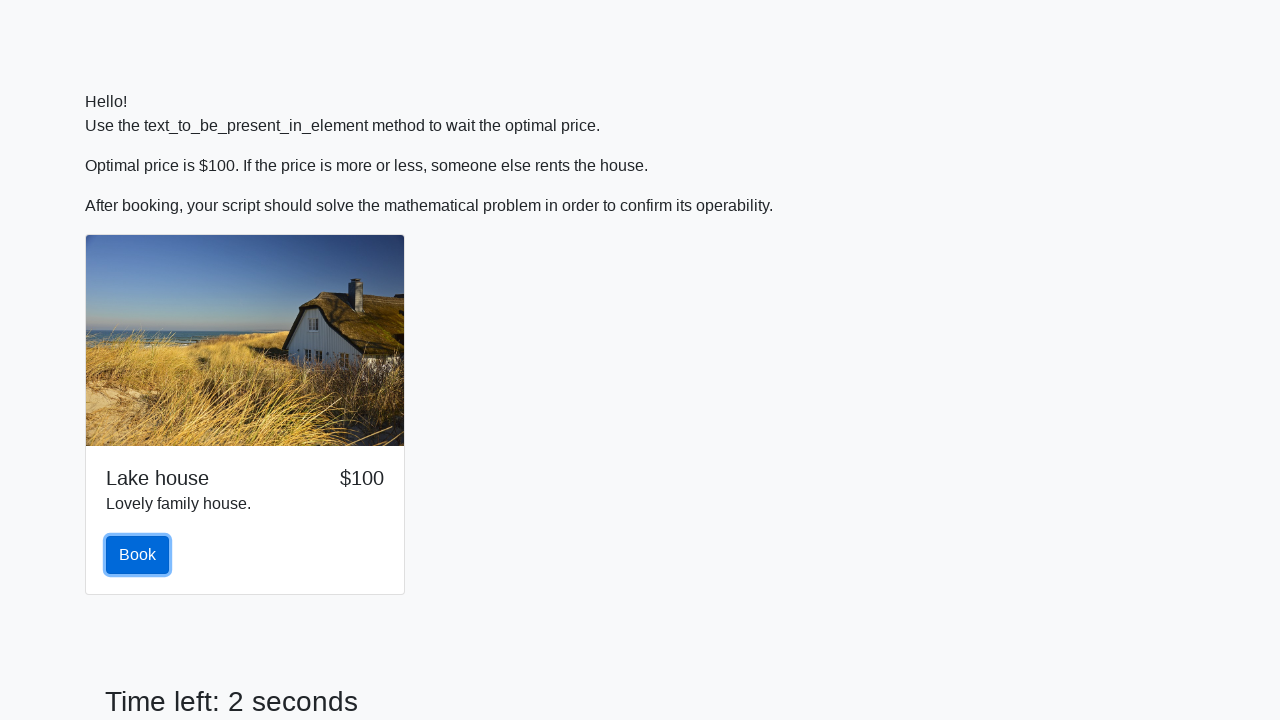

Filled answer field with calculated result on #answer
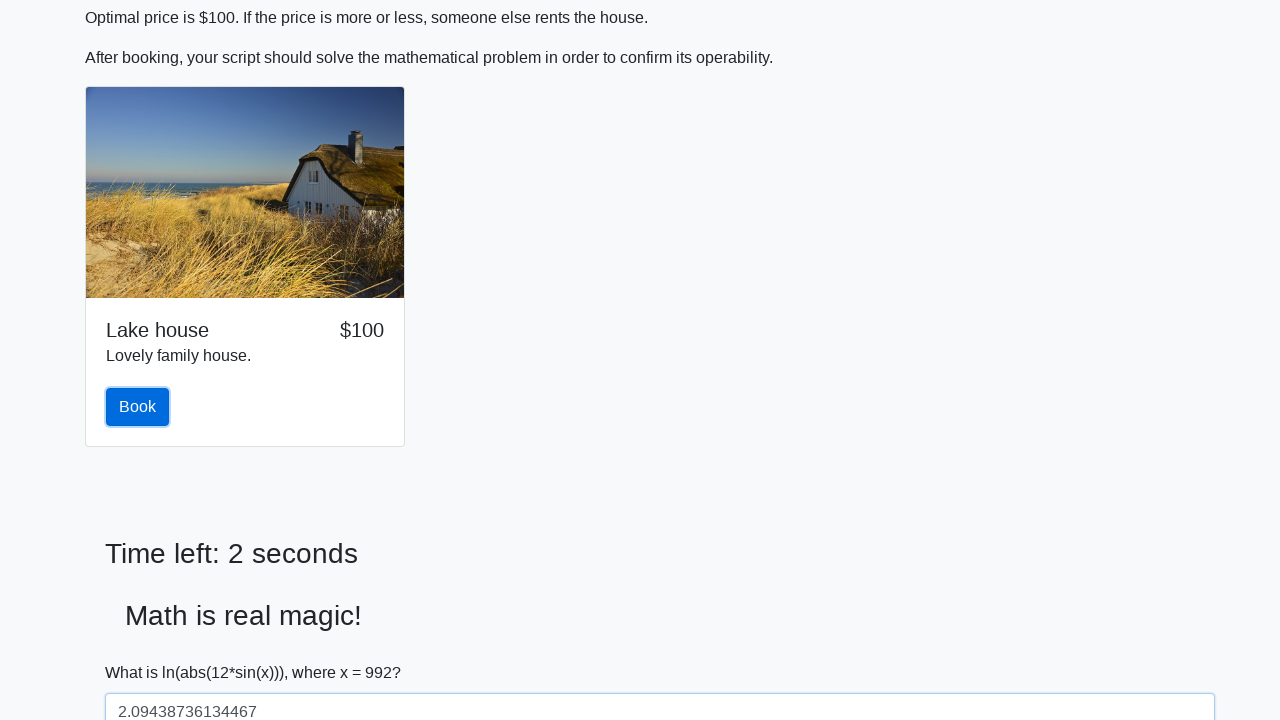

Submitted the form at (143, 651) on [type=submit]
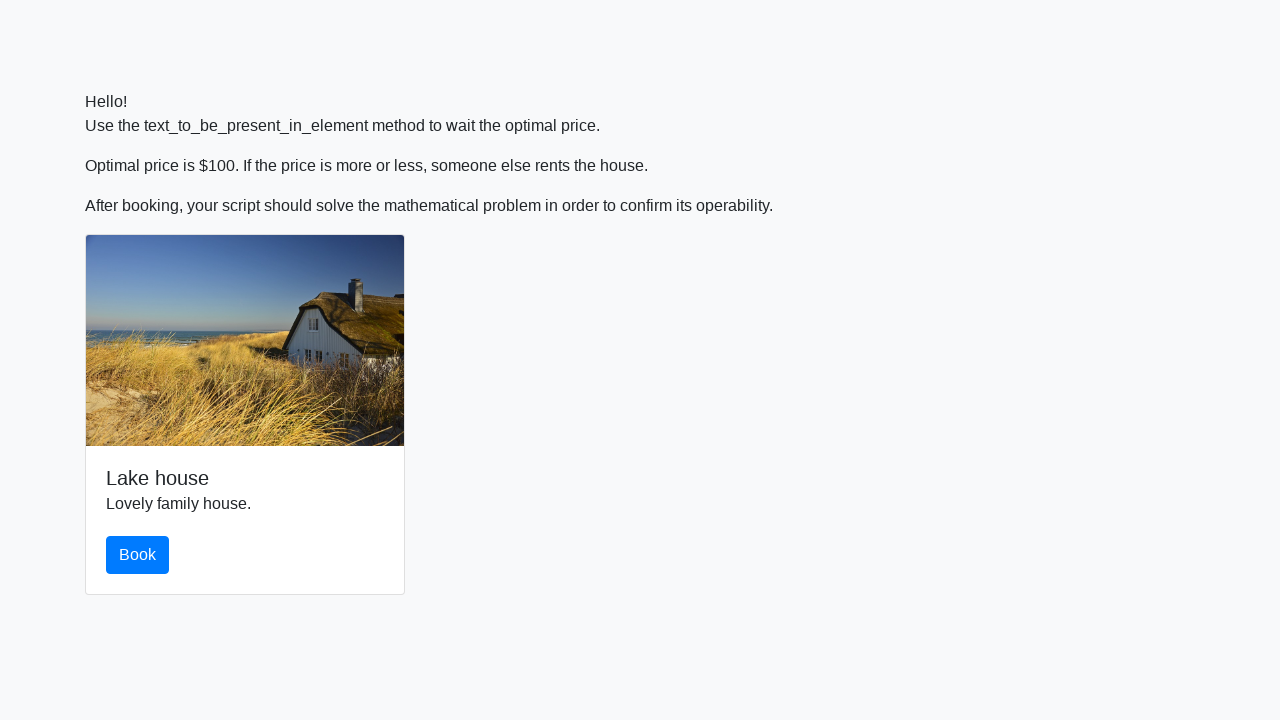

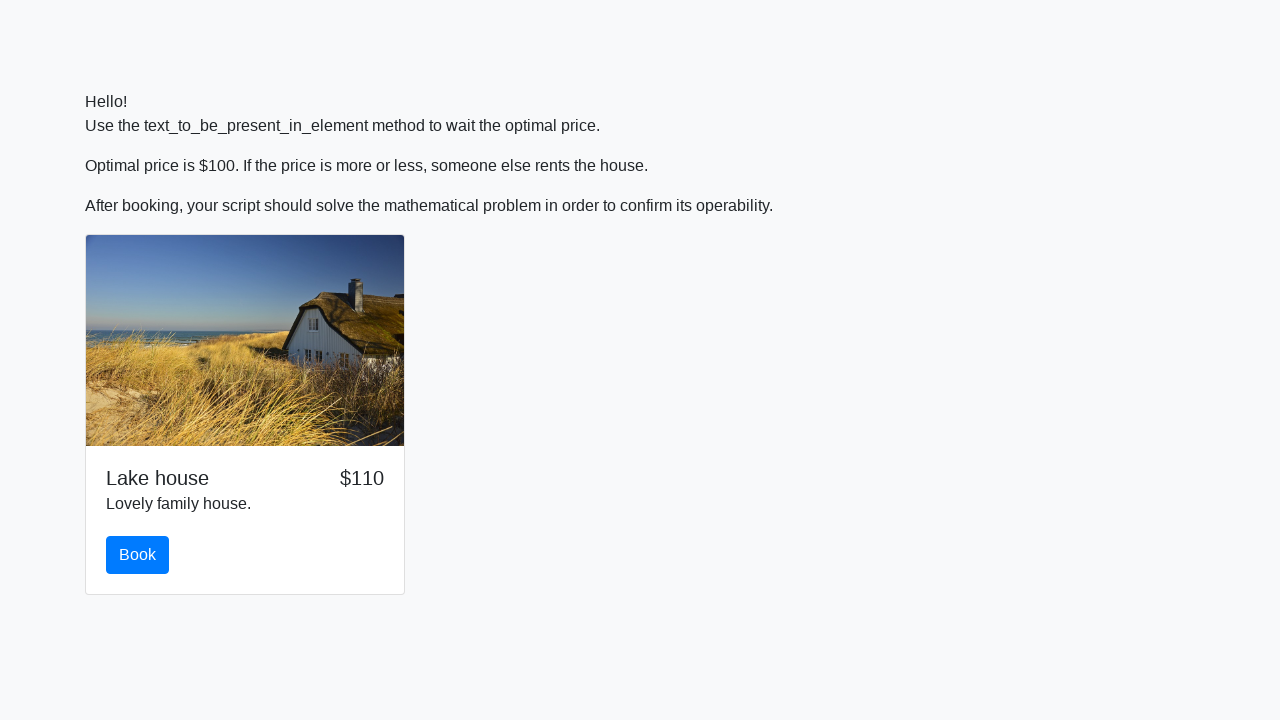